Navigates SEC EDGAR to find a company's 10-K filing, opens the Interactive Data viewer, and browses to the Consolidated Statements of Cash Flows in the financial statements section.

Starting URL: https://www.sec.gov/cgi-bin/browse-edgar?action=getcompany&CIK=AAPL&type=10-k&dateb=&owner=exclude&count=10

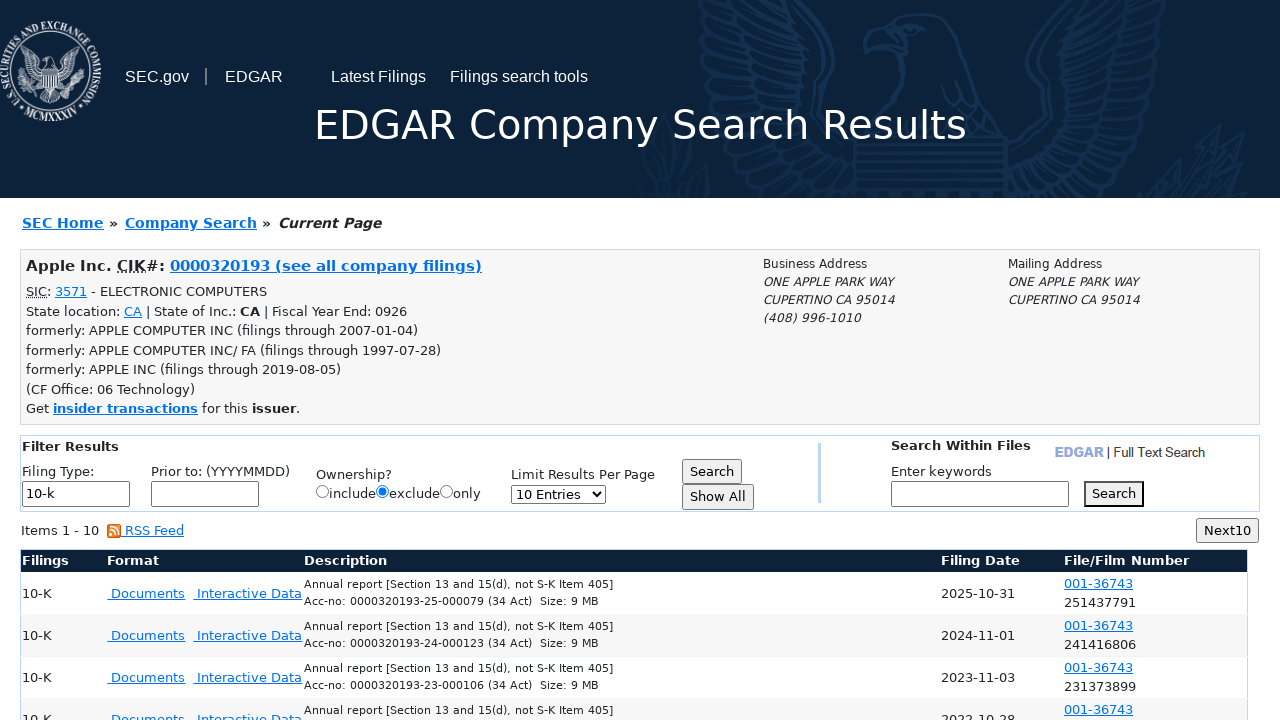

Clicked on Interactive Data link to open 10-K filing viewer at (248, 593) on text=Interactive Data
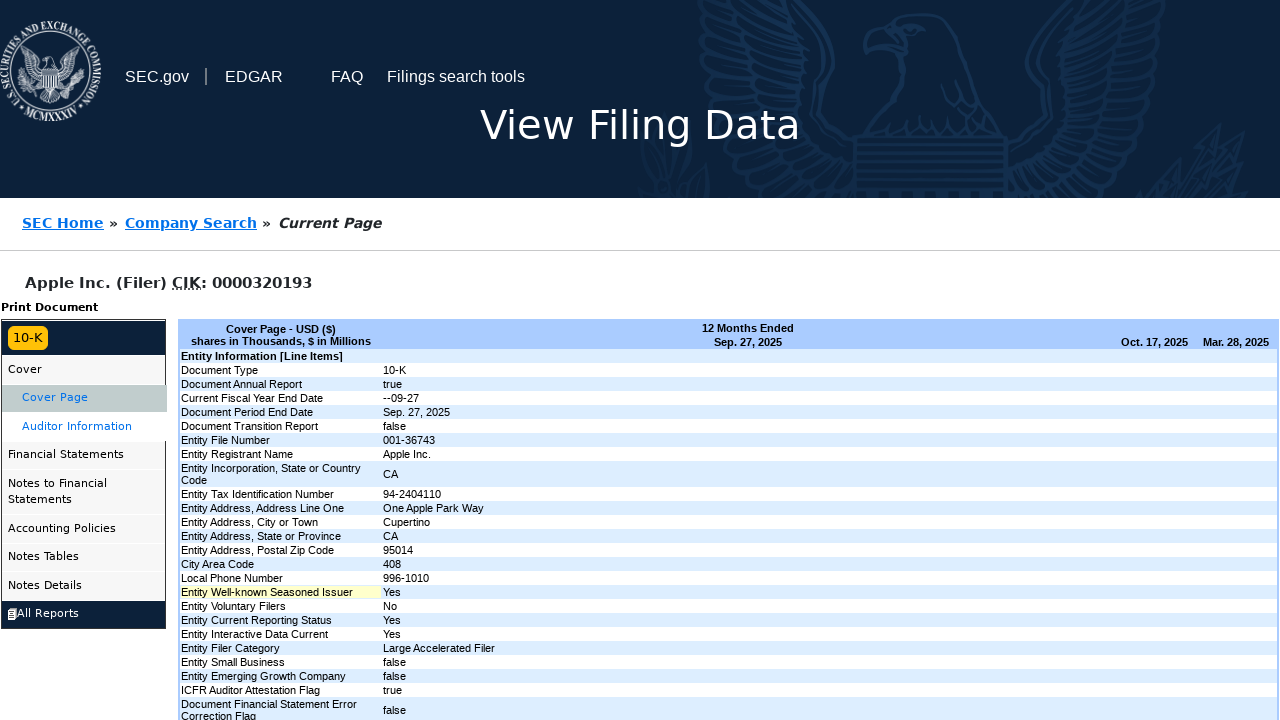

Waited for Interactive Data page to load (networkidle)
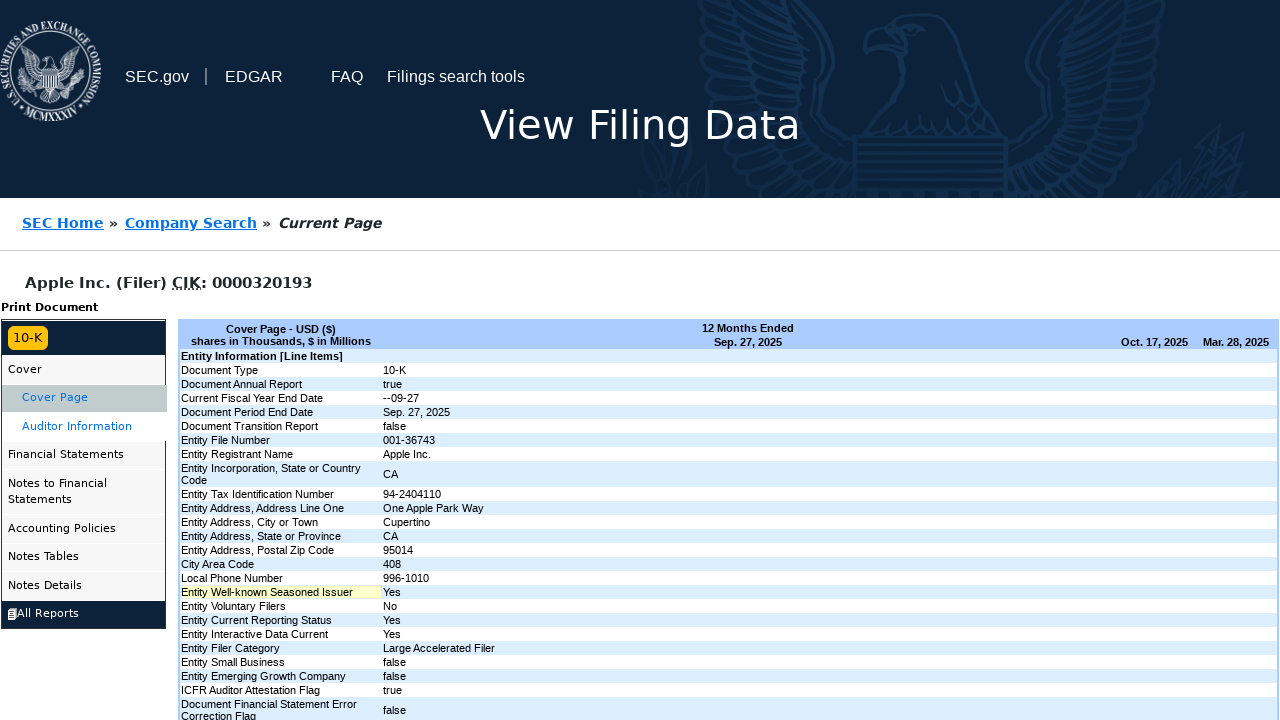

Clicked on Financial Statements menu at (84, 456) on text=Financial Statements
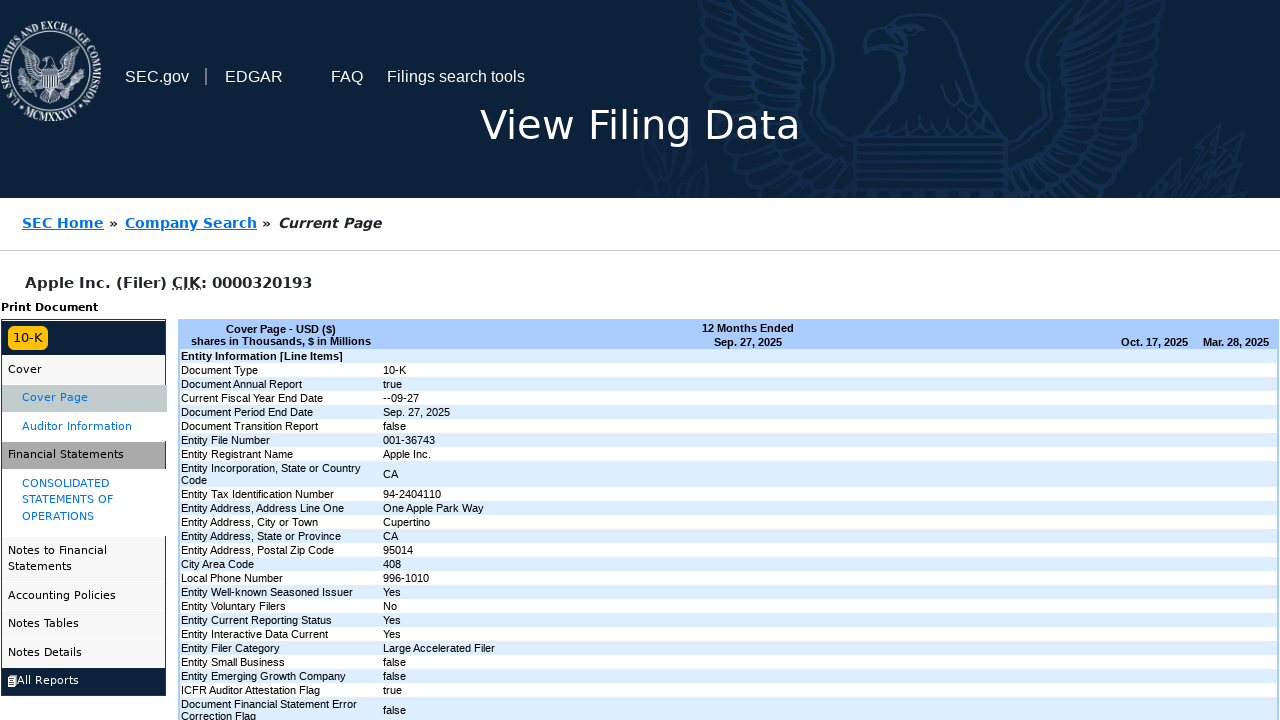

Waited 2 seconds for Financial Statements menu to expand
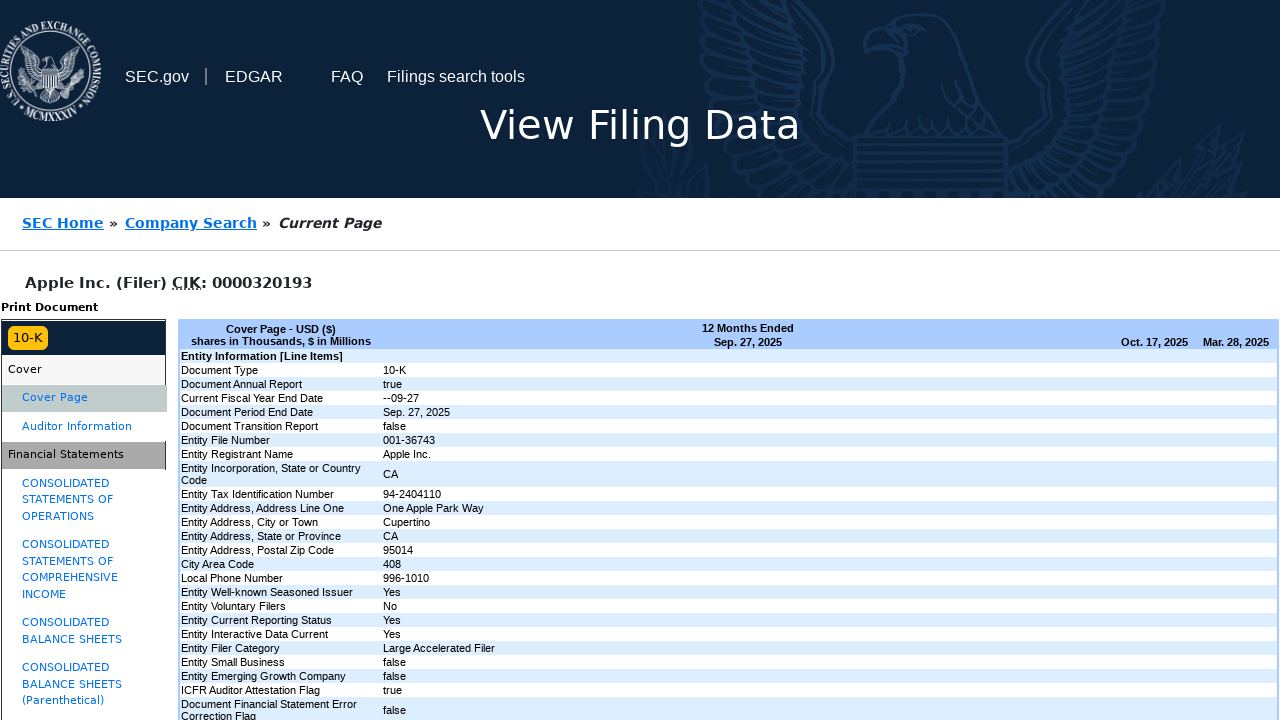

Clicked on Consolidated Statements of Cash Flows (case-insensitive match) at (84, 360) on text=/Cash Flows/i
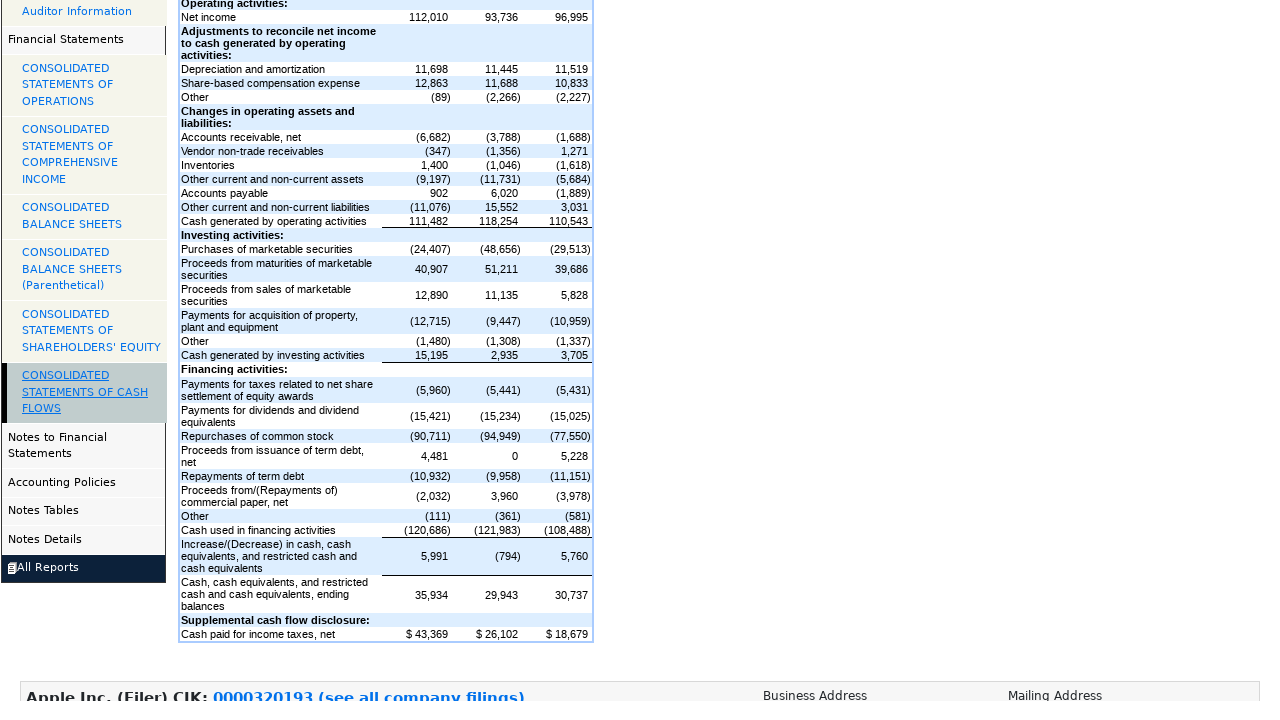

Waited for Cash Flows report table to load
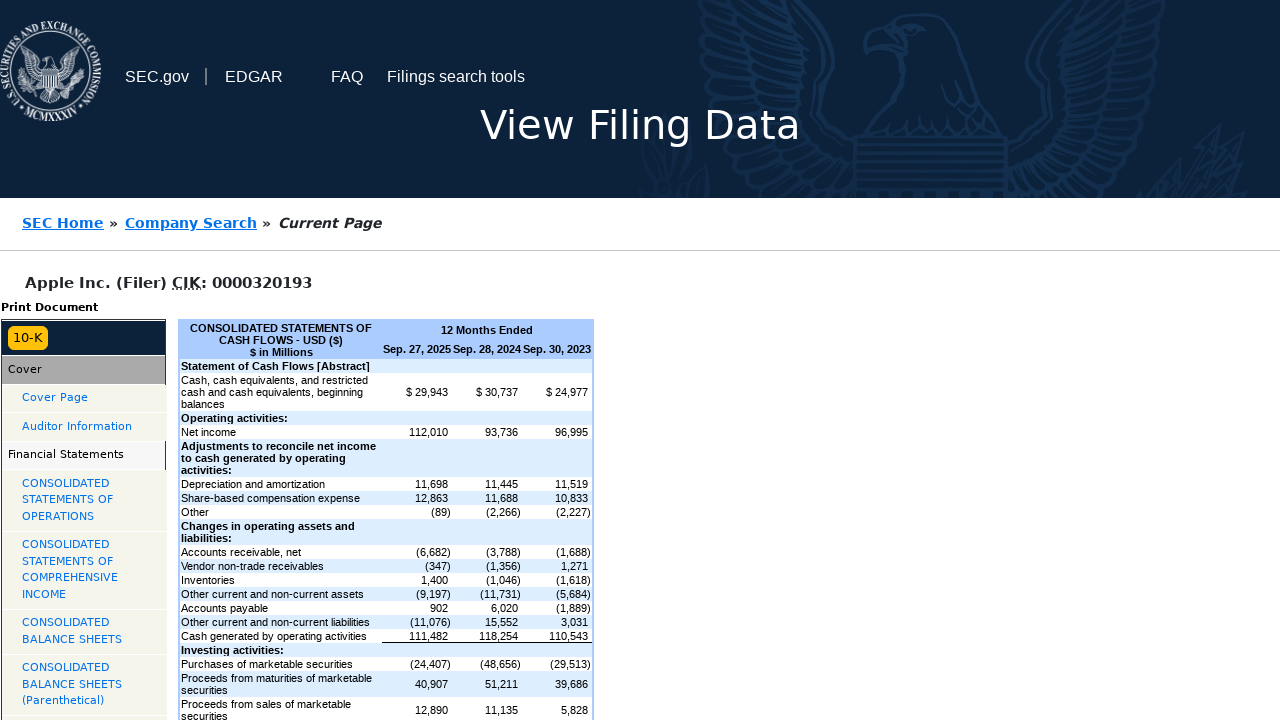

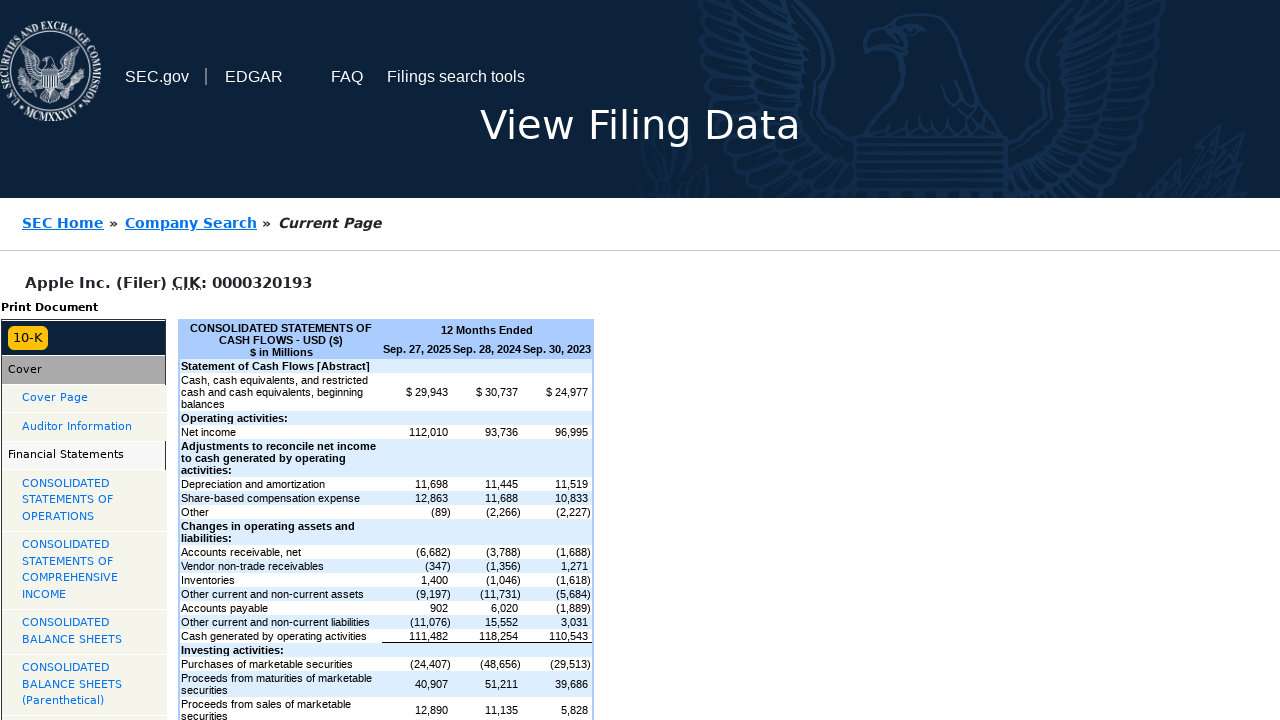